Navigates to W3Schools HTML tables tutorial page and verifies the example table with id 'customers' is present and contains rows with data

Starting URL: https://www.w3schools.com/html/html_tables.asp

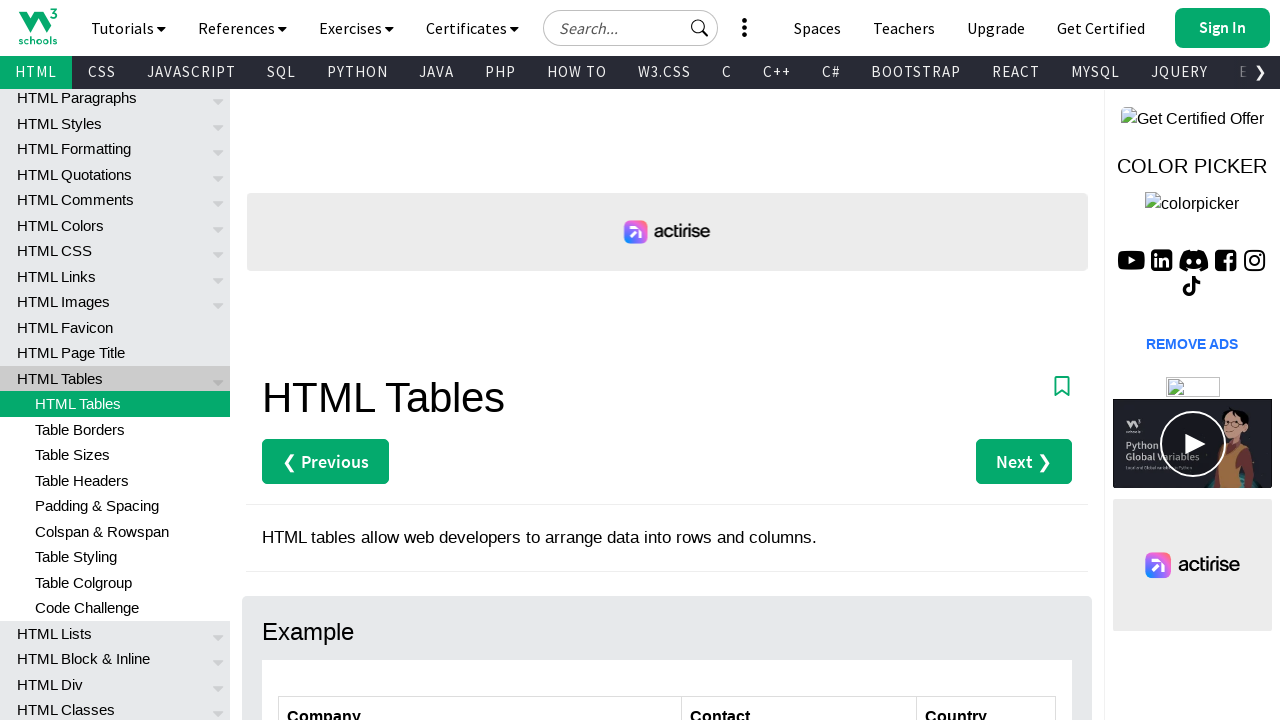

Navigated to W3Schools HTML tables tutorial page
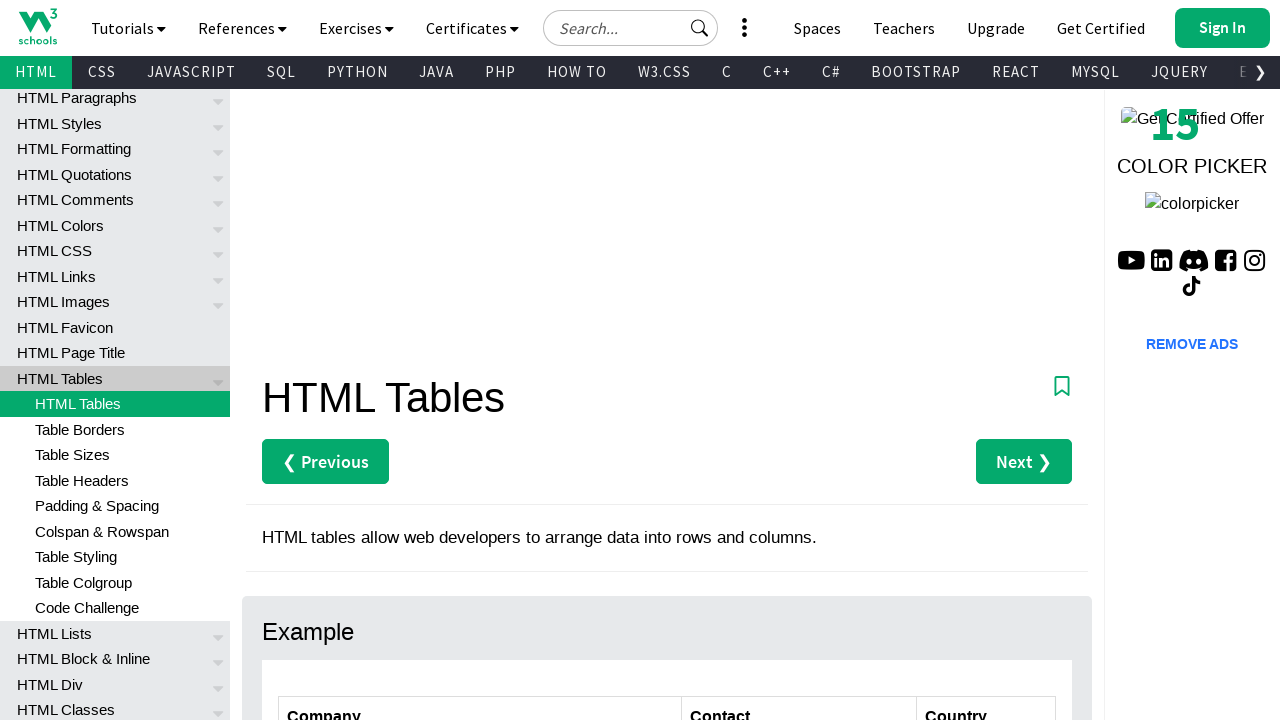

Customers table element is now visible
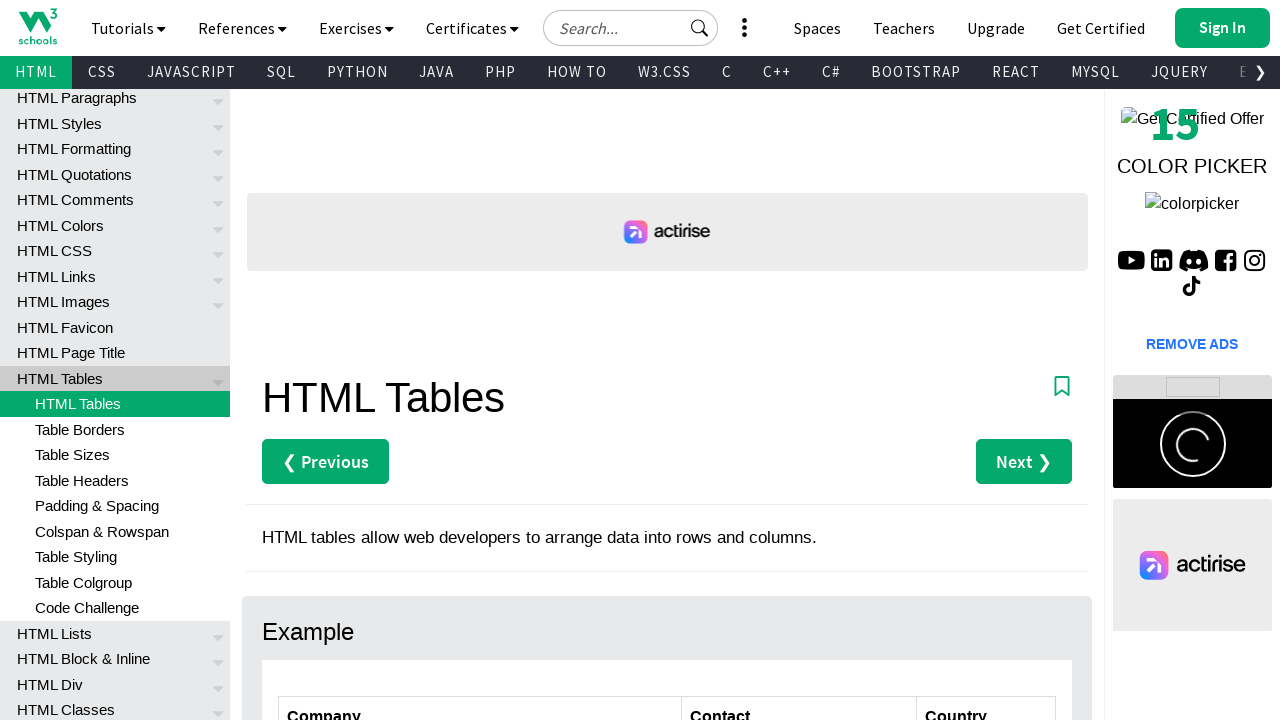

First row of customers table is ready
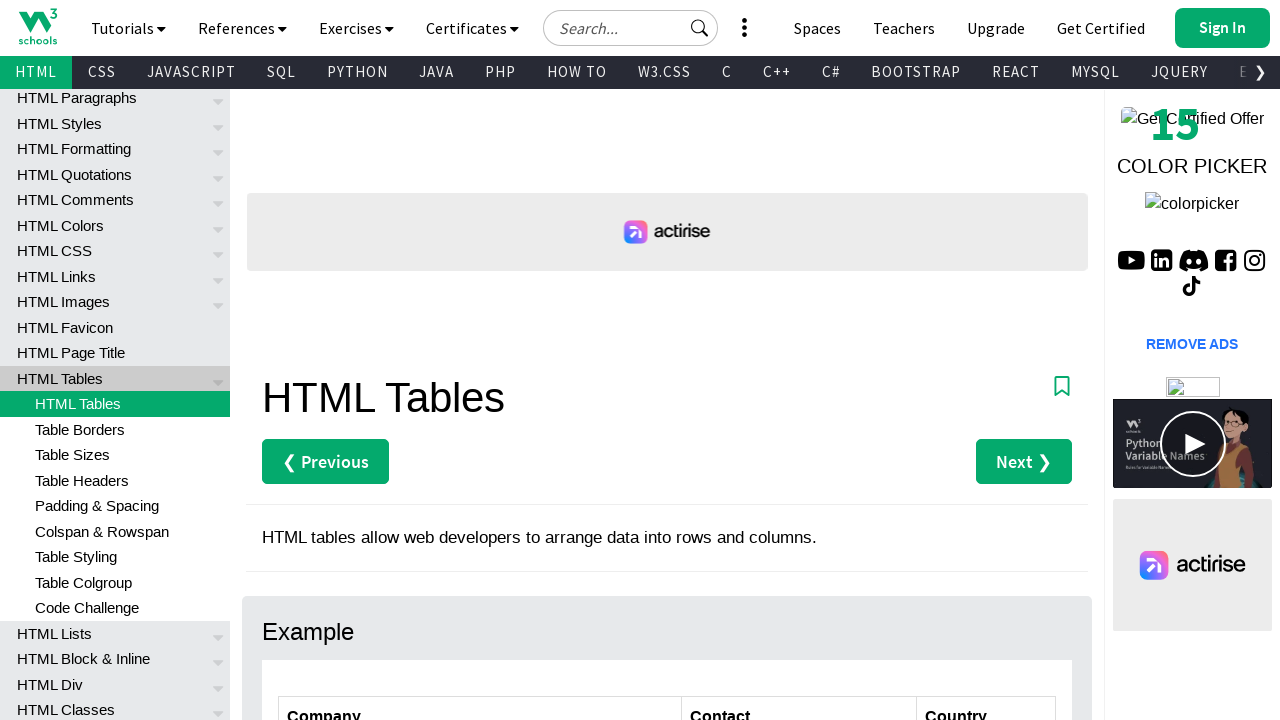

Table contains data cells - verification complete
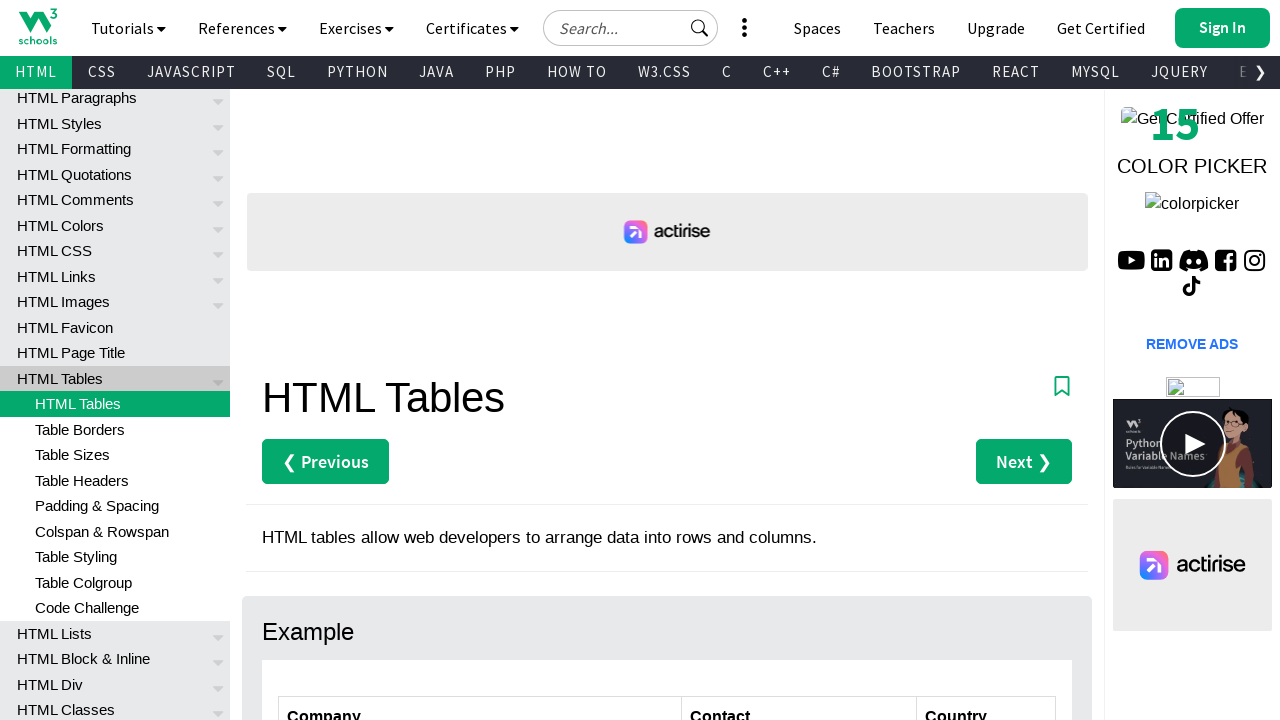

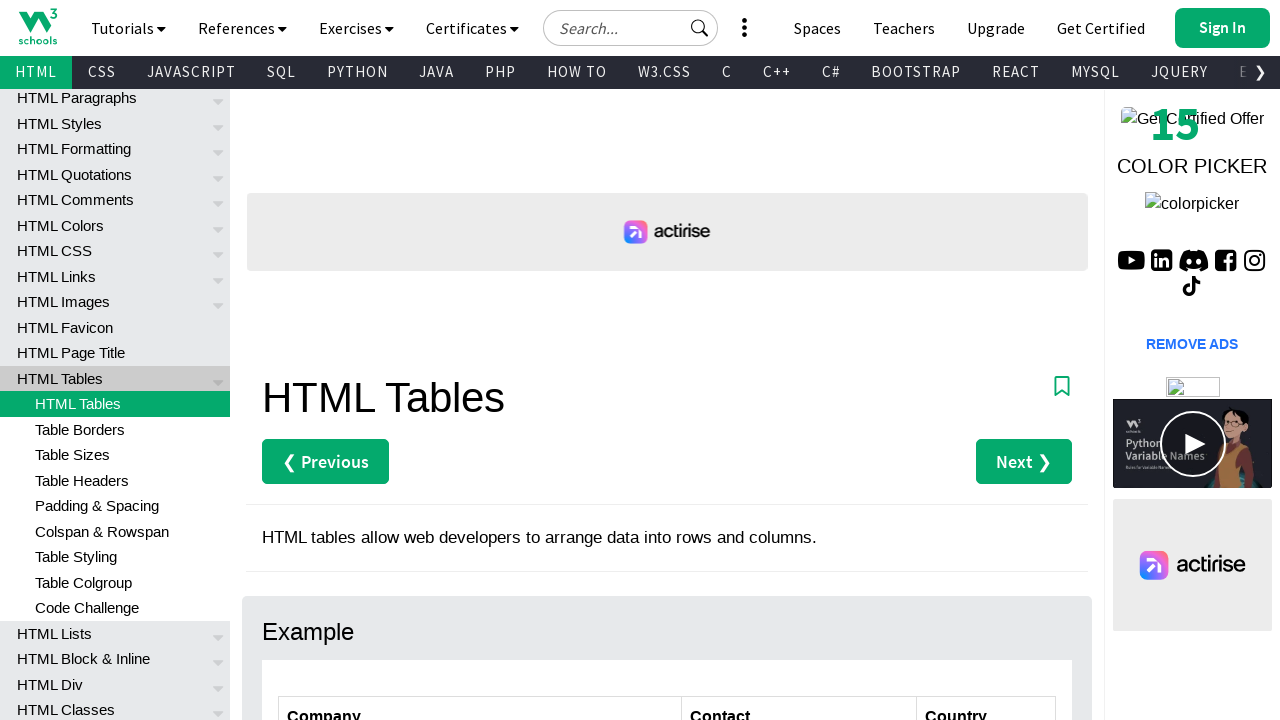